Navigates to Demoblaze homepage, scrolls down the page, and verifies the footer about section is visible and contains text

Starting URL: https://demoblaze.com/index.html

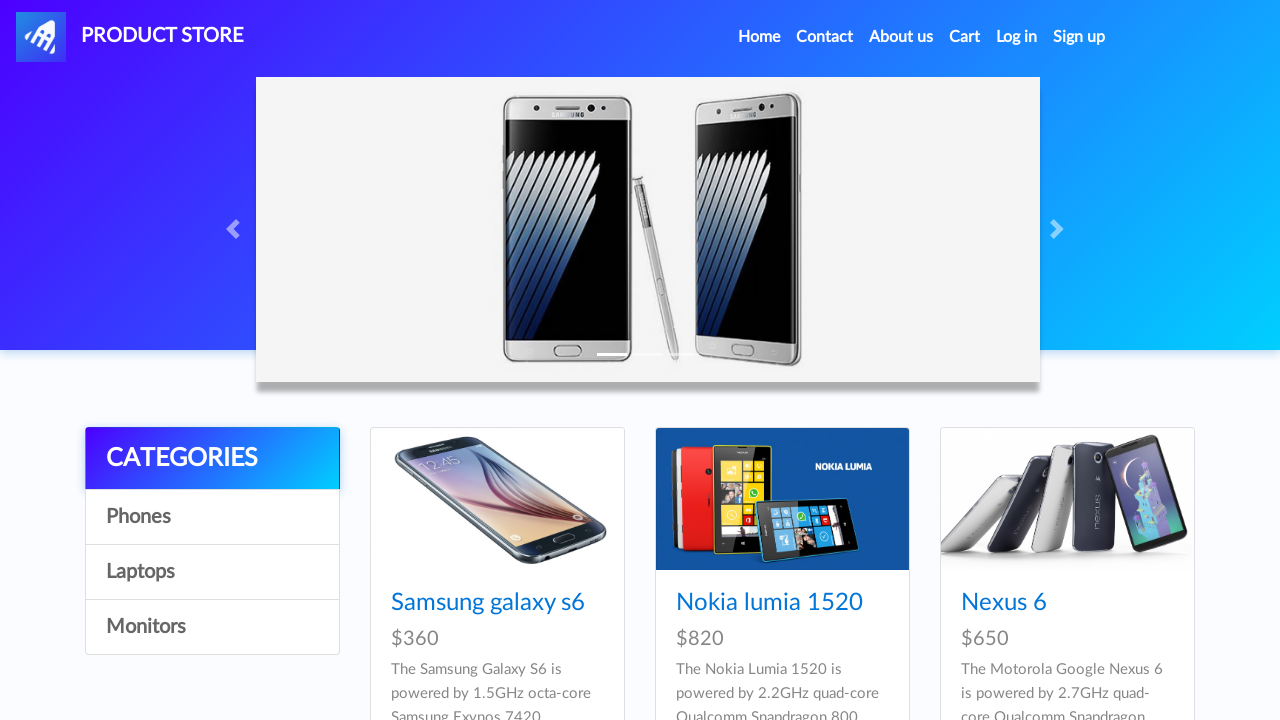

Scrolled down 8000 pixels to view footer content
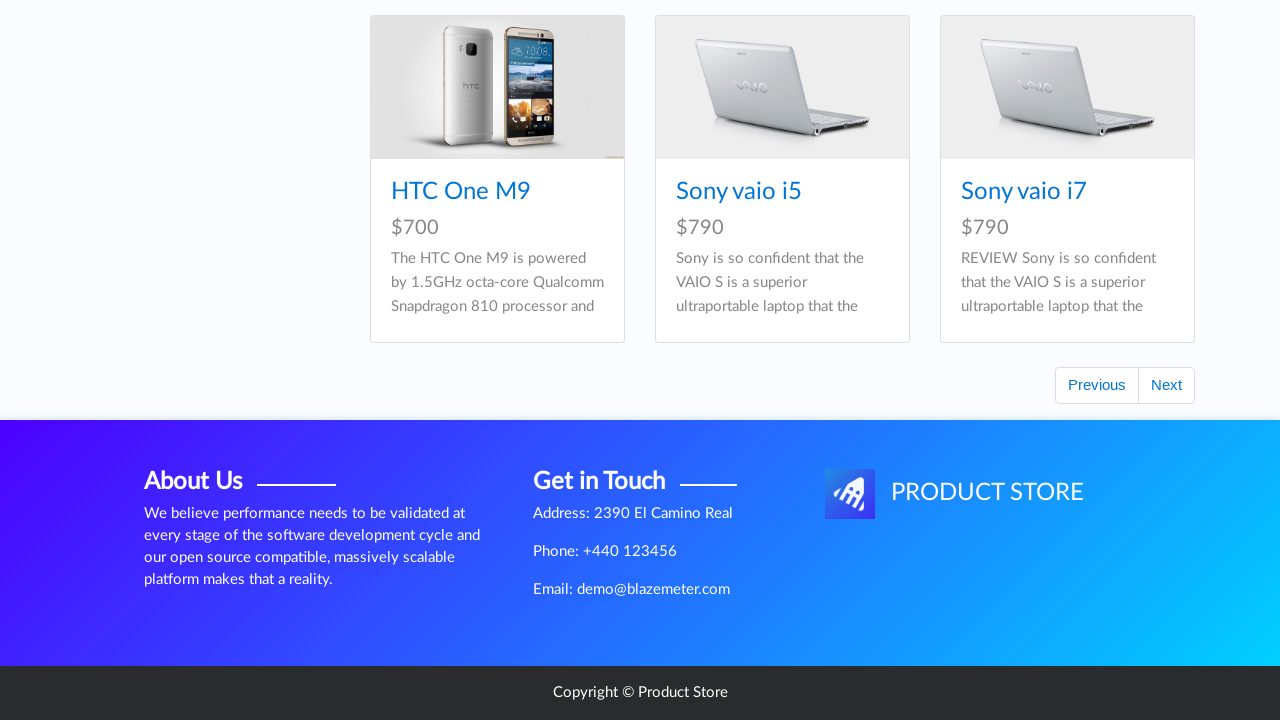

Waited for footer about section to become visible
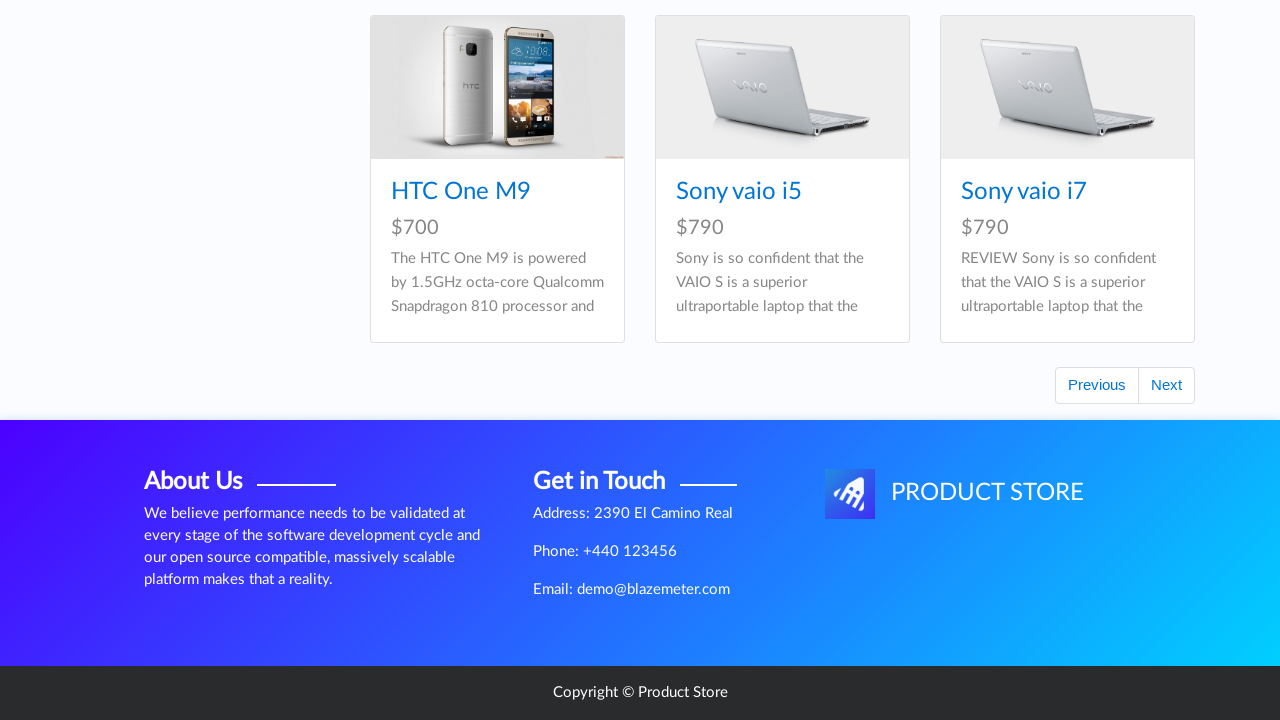

Located footer about section element
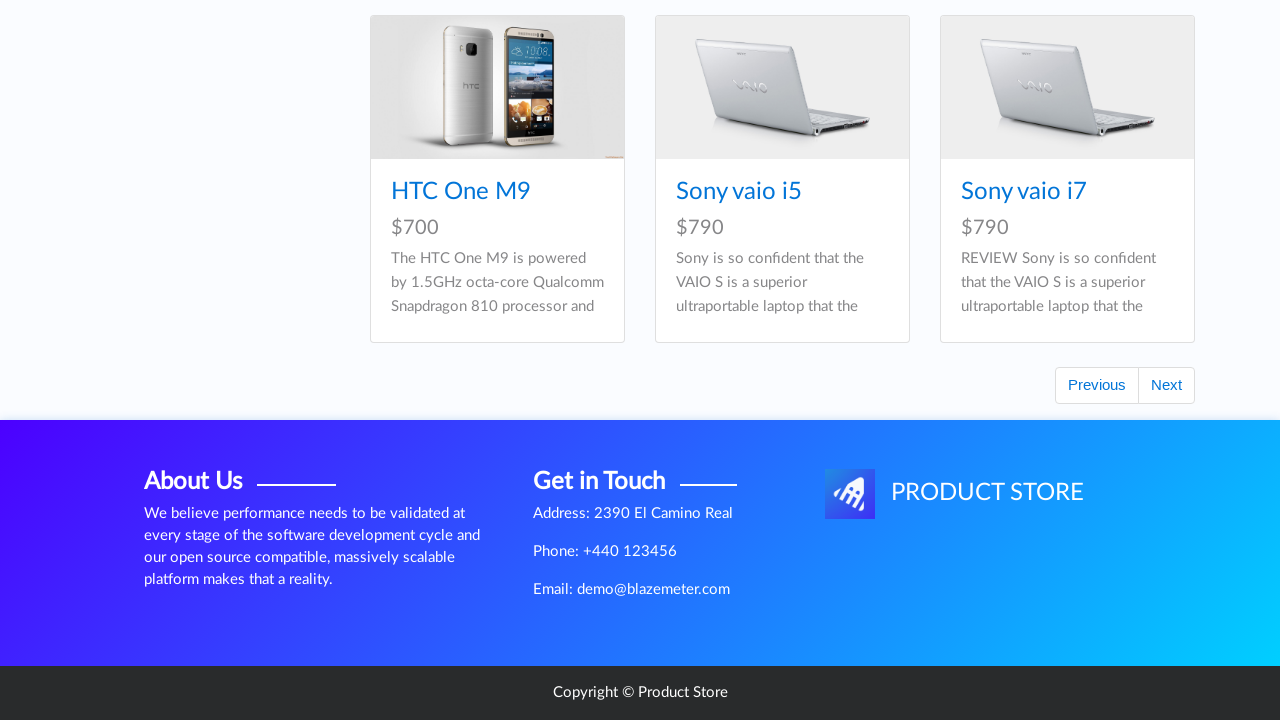

Footer about section element is ready for interaction
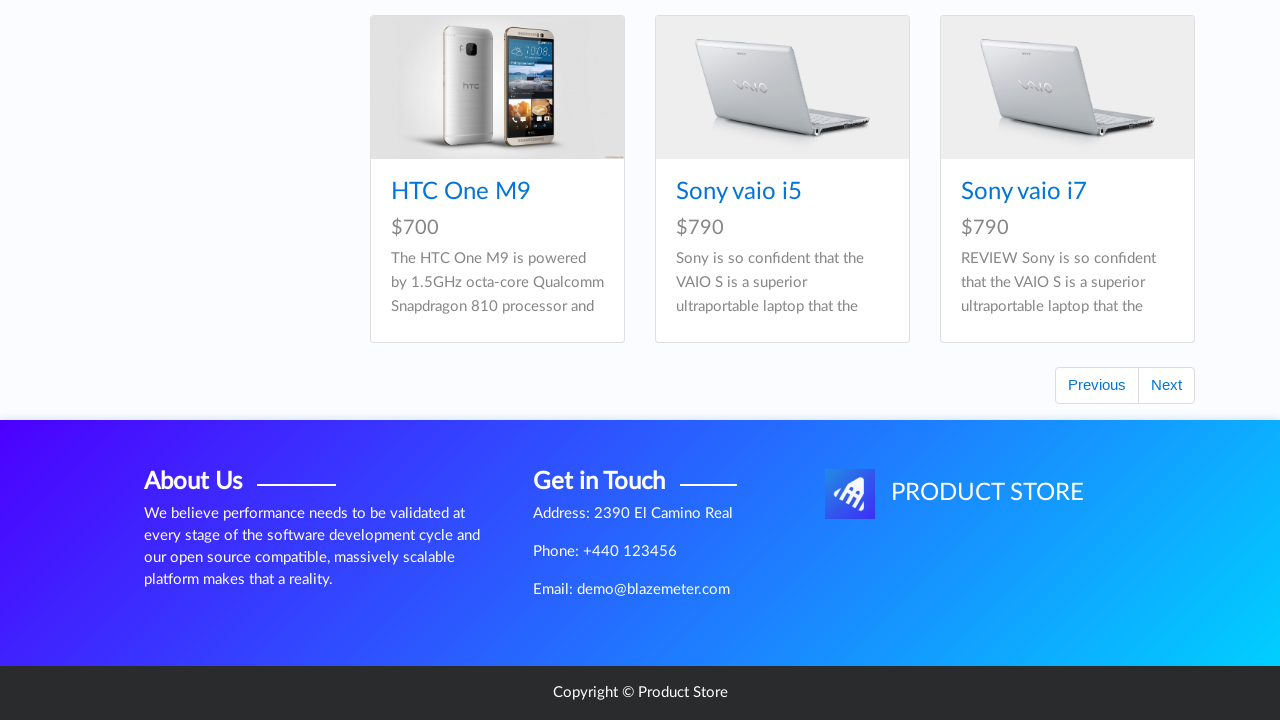

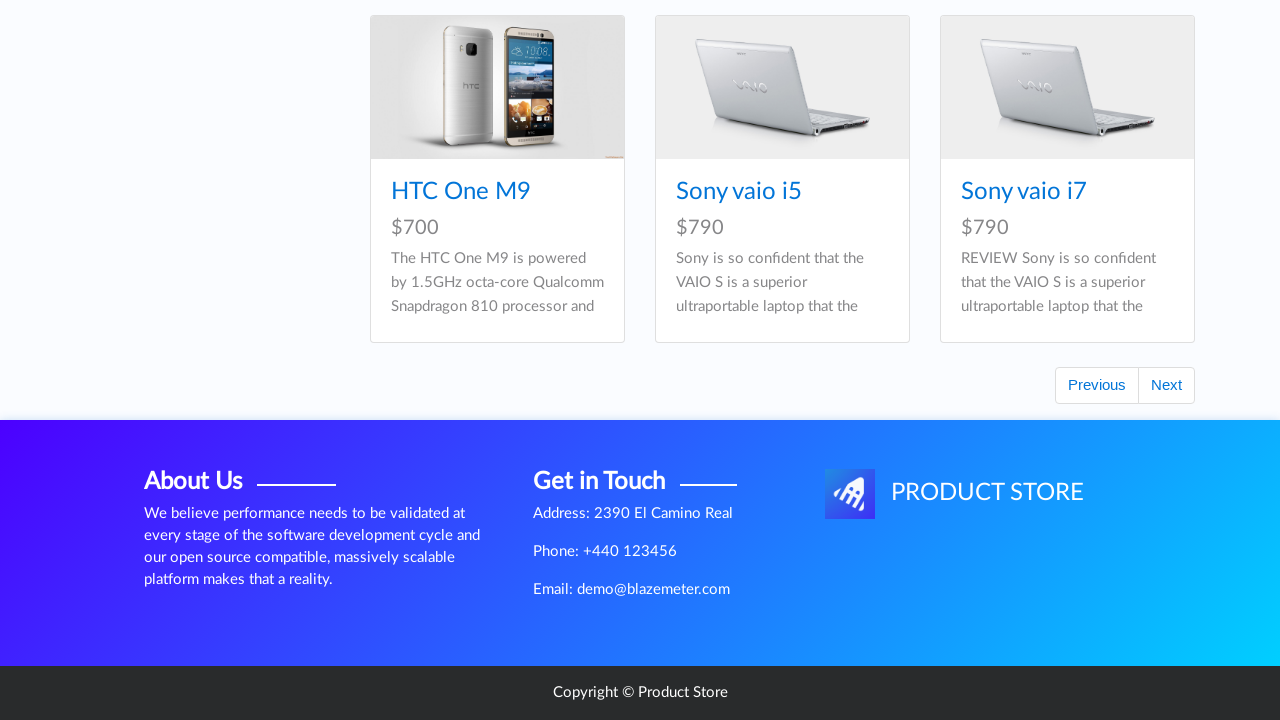